Tests a simple greeting form by entering a username and verifying that the correct greeting message is displayed

Starting URL: https://safatelli.github.io/tp-test-logiciel/assets/hello.html

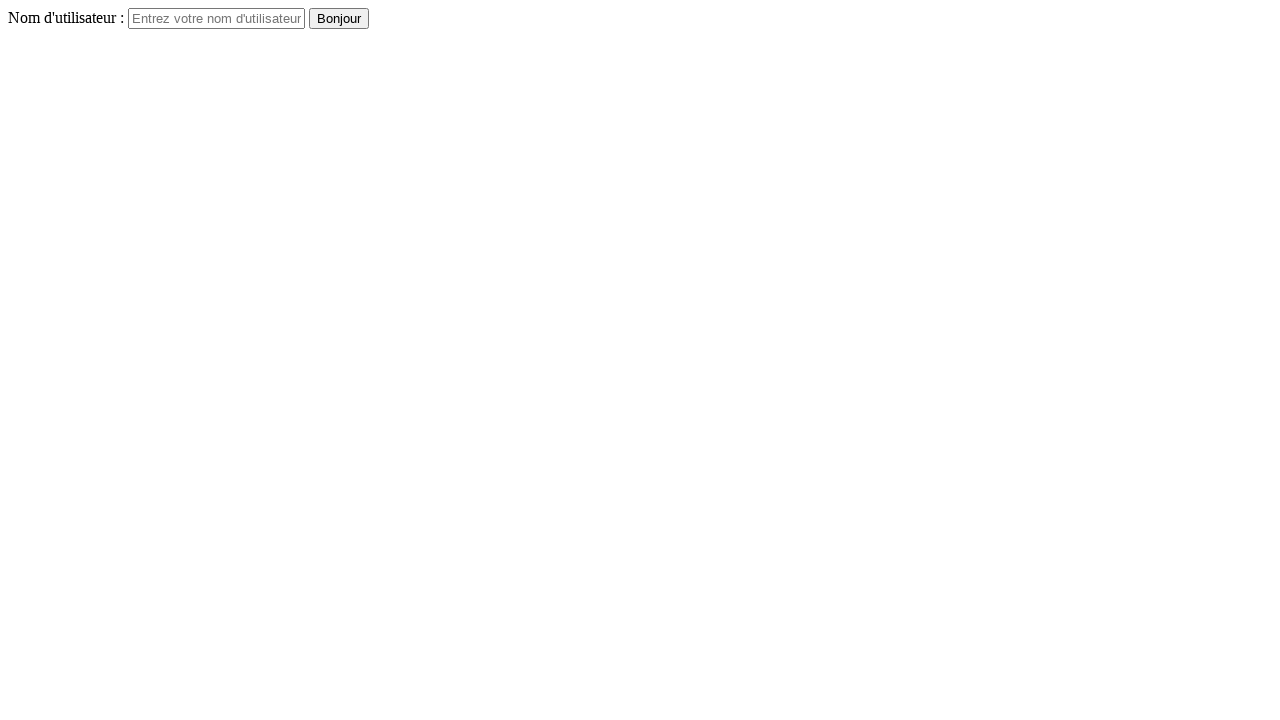

Clicked on the username input field at (216, 18) on #username
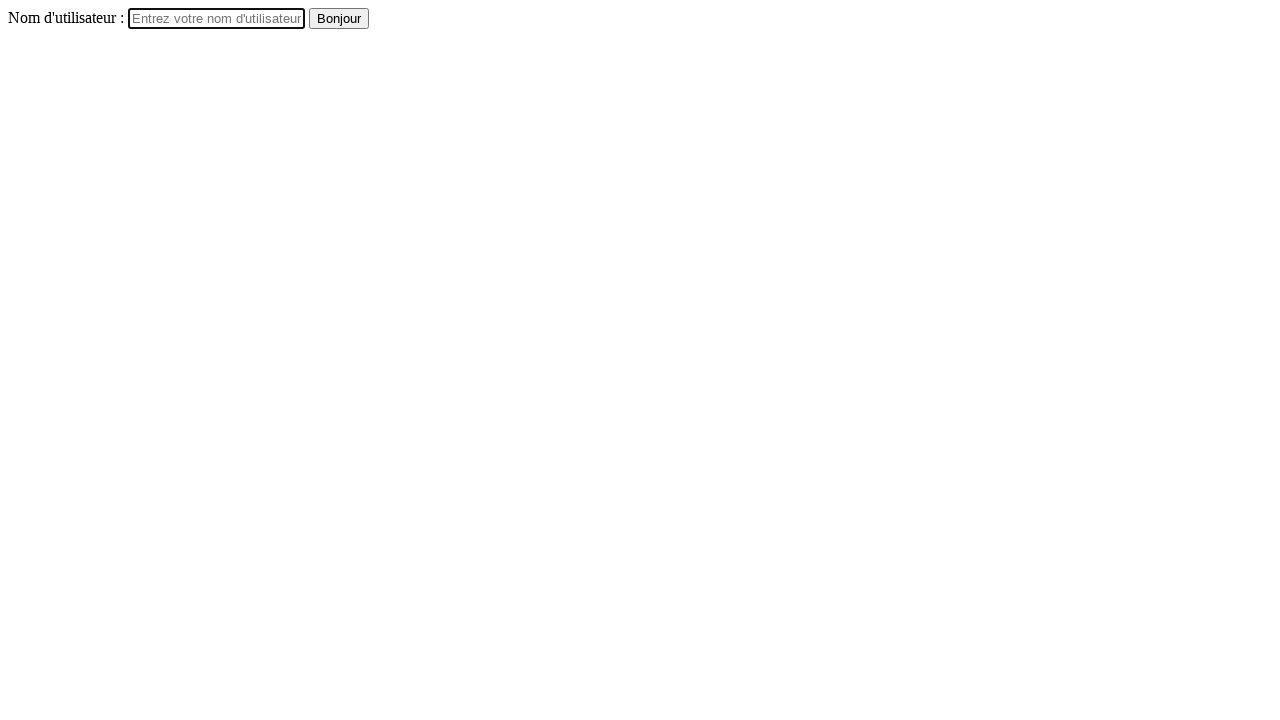

Entered 'ons' in the username field on #username
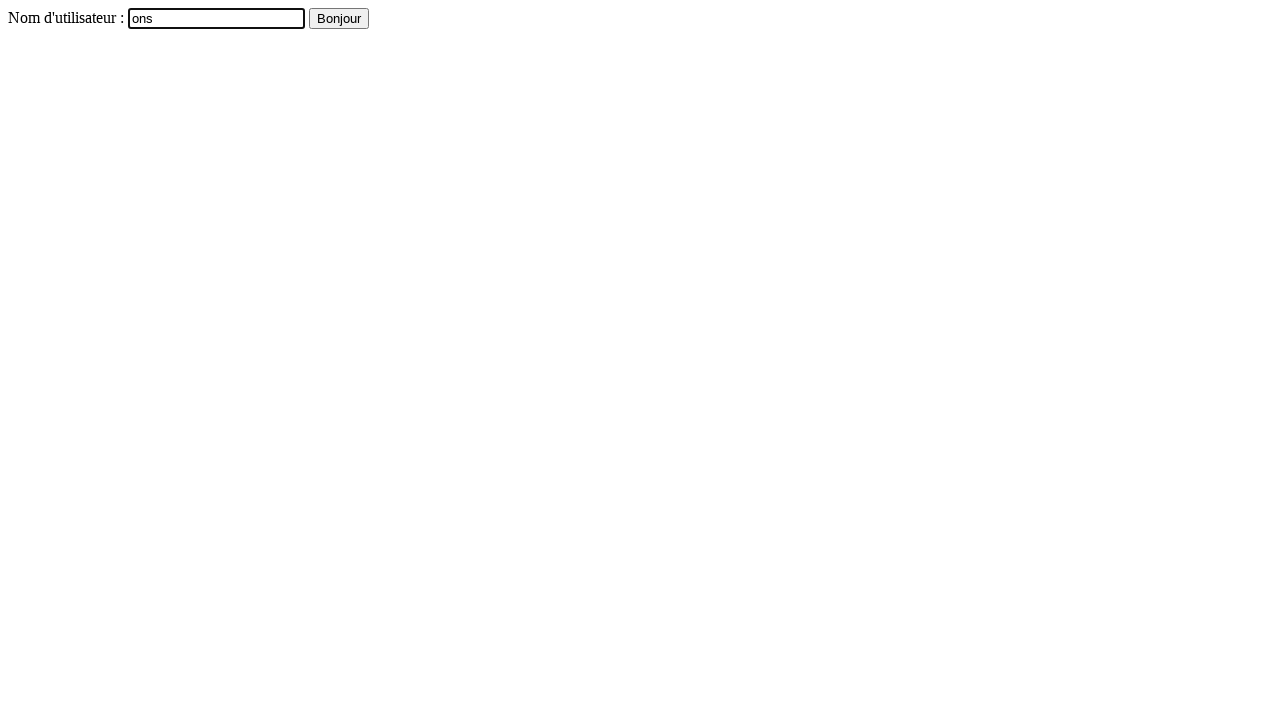

Clicked the submit button at (339, 18) on button
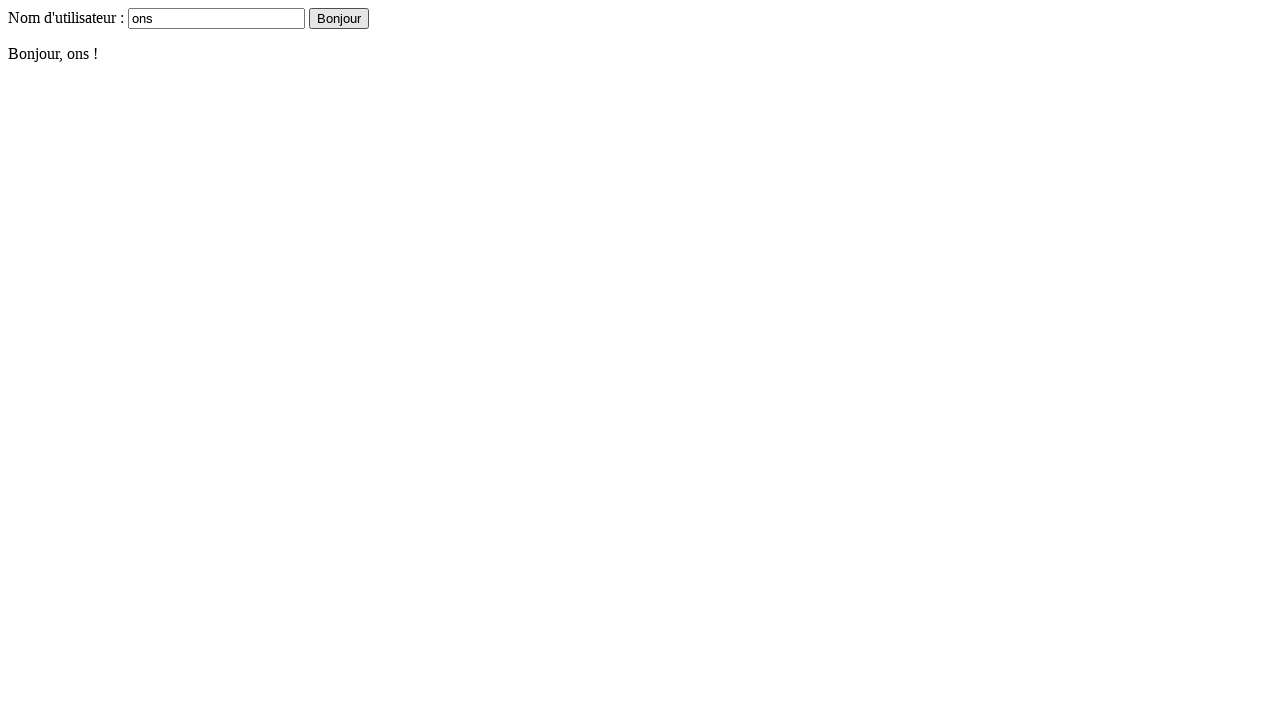

Greeting message element loaded
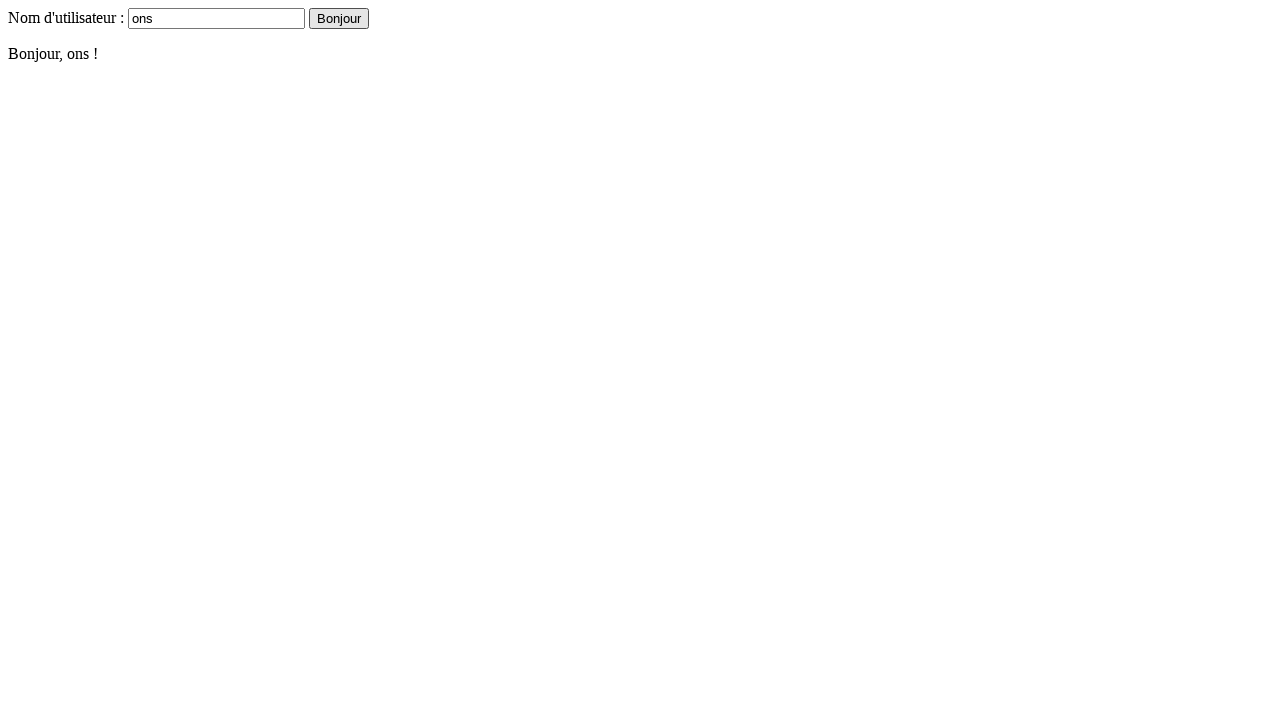

Verified greeting message displays 'Bonjour, ons !'
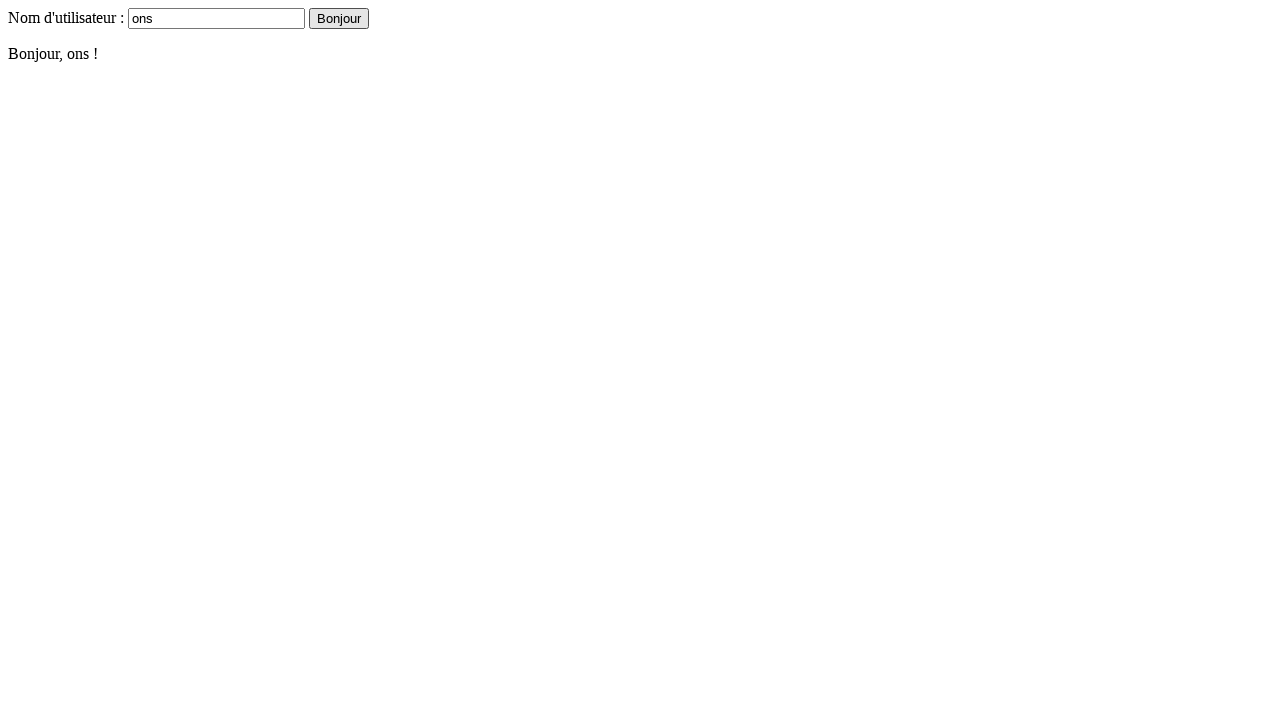

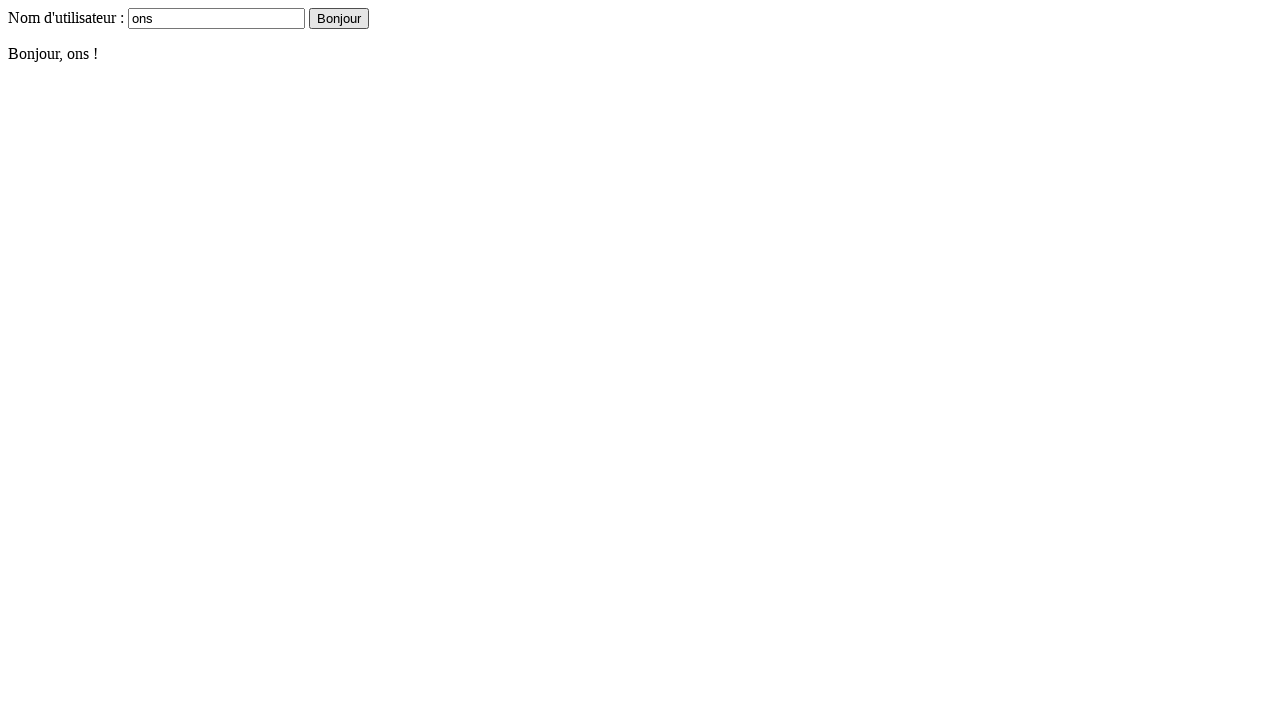